Tests product selection by clicking on a product from the homepage

Starting URL: https://demoblaze.com/

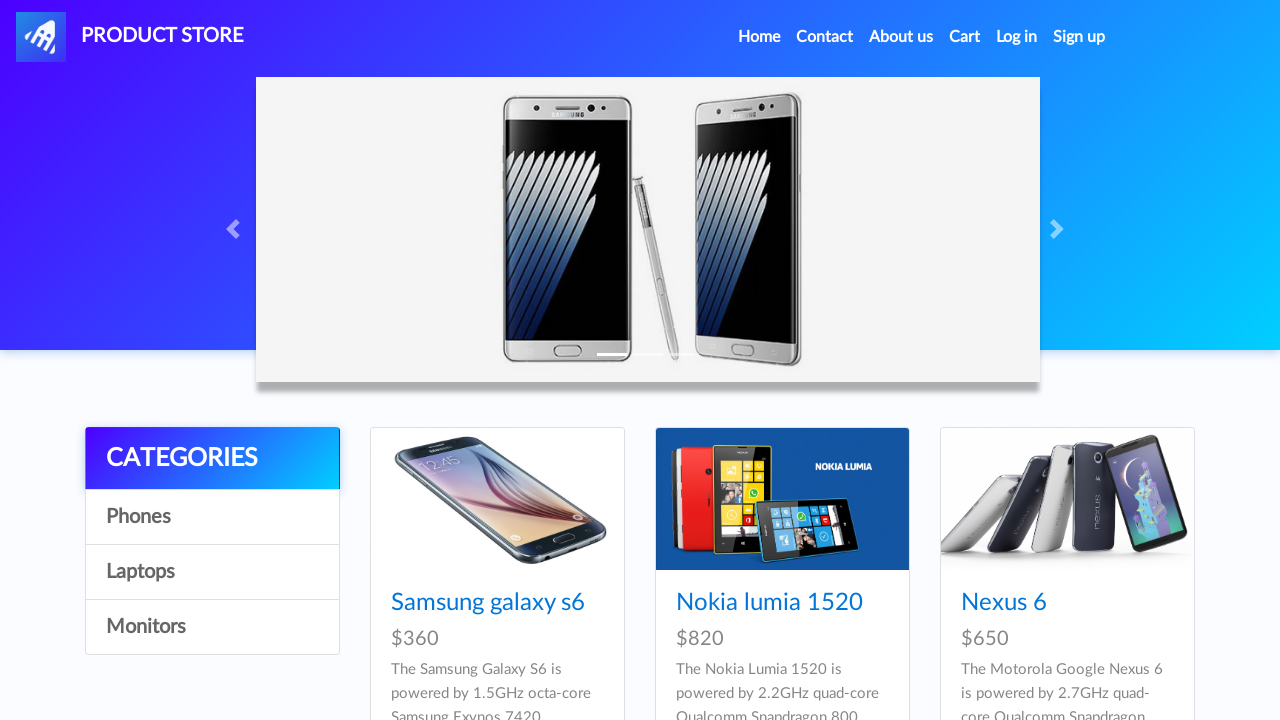

Clicked on Samsung Galaxy S6 product from homepage at (488, 603) on xpath=/html/body/div[5]/div/div[2]/div/div[1]/div/div/h4/a
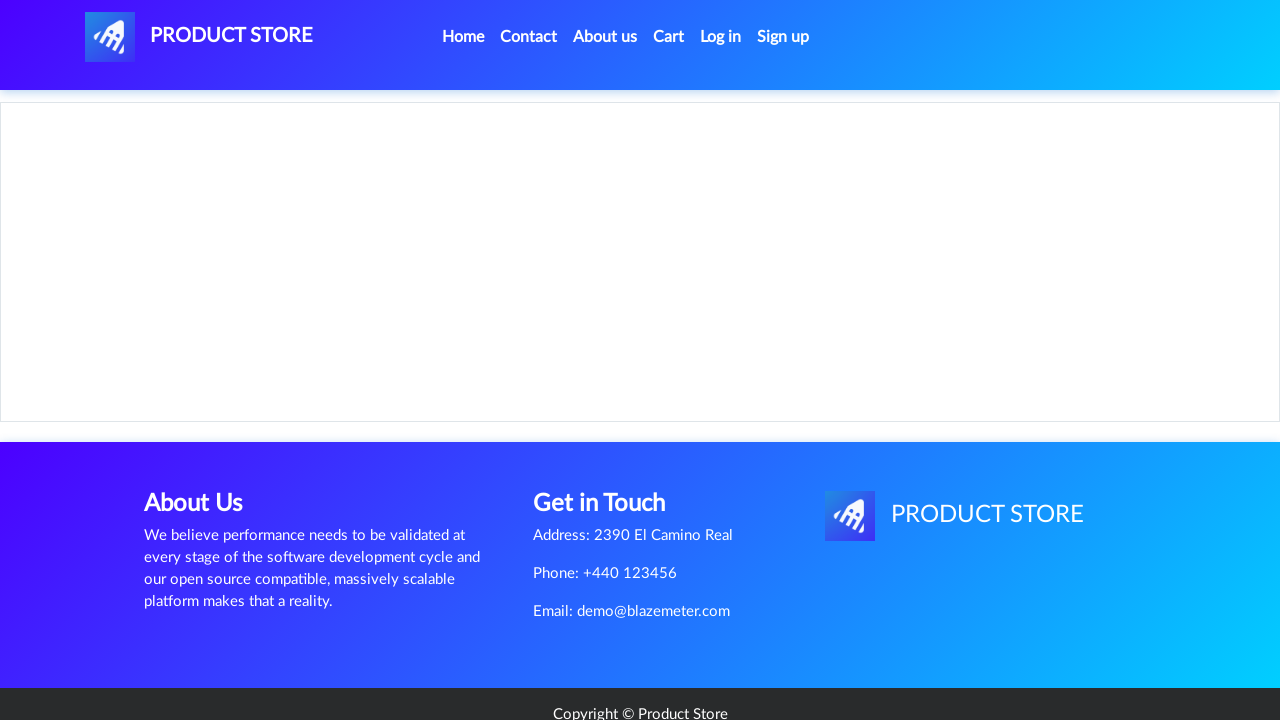

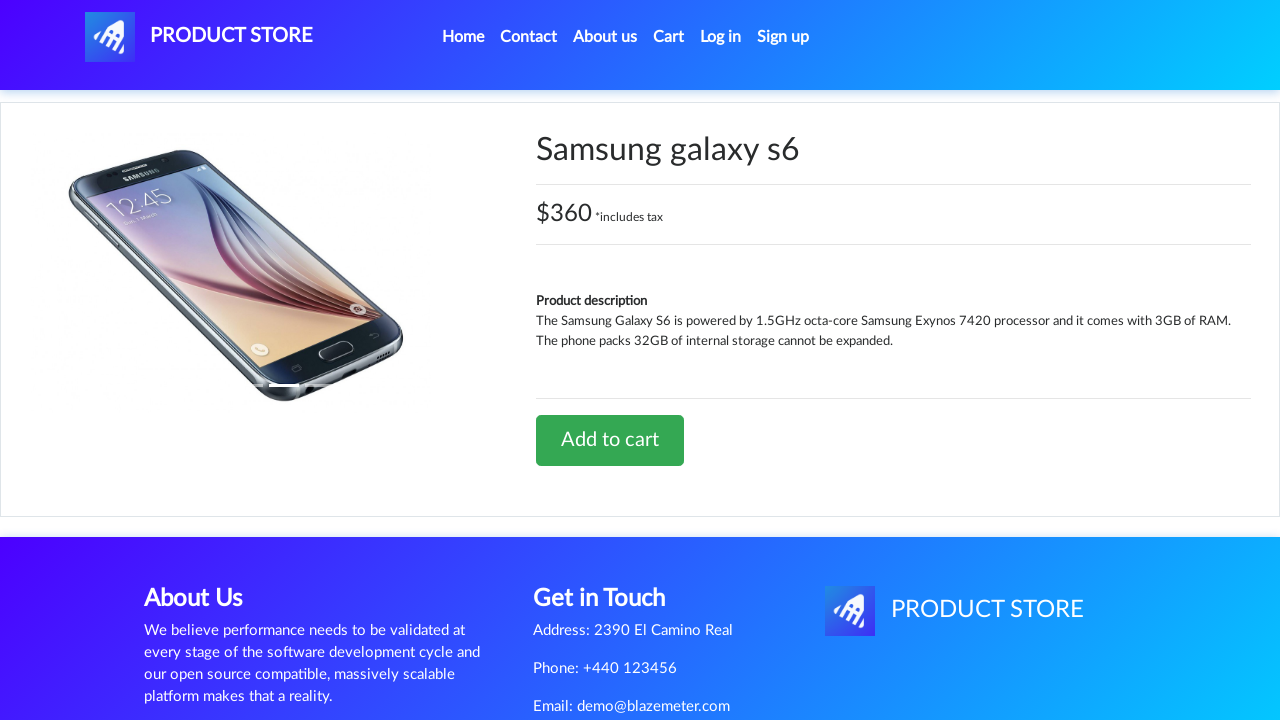